Clicks on the A/B Testing link and verifies navigation to the correct URL

Starting URL: https://the-internet.herokuapp.com/

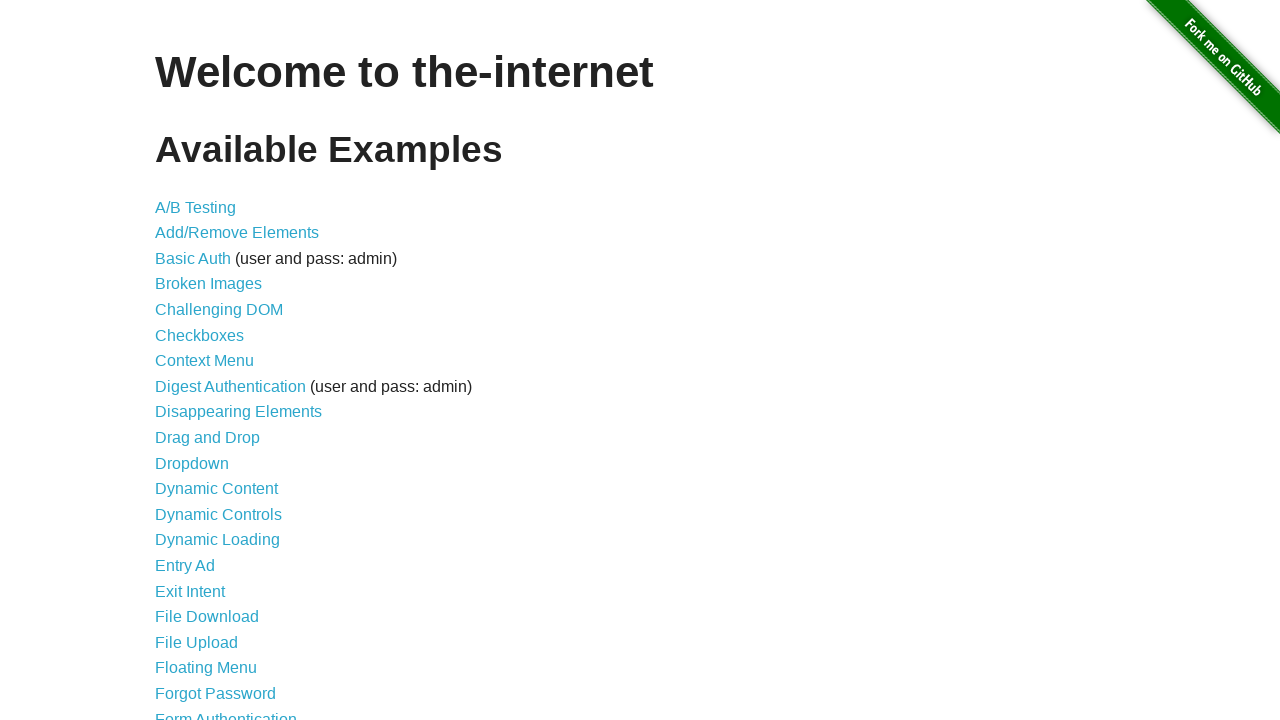

Clicked on the A/B Testing link at (196, 207) on a[href='/abtest']
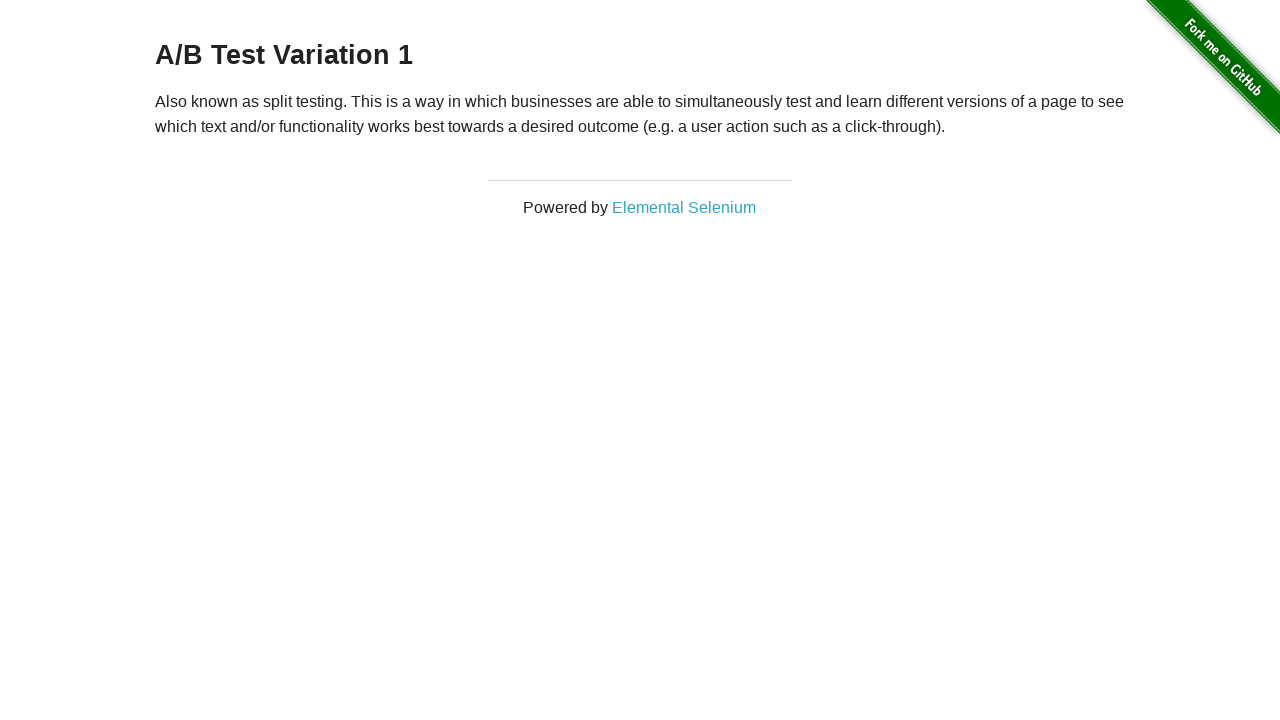

Verified navigation to A/B Testing page (URL: **/abtest)
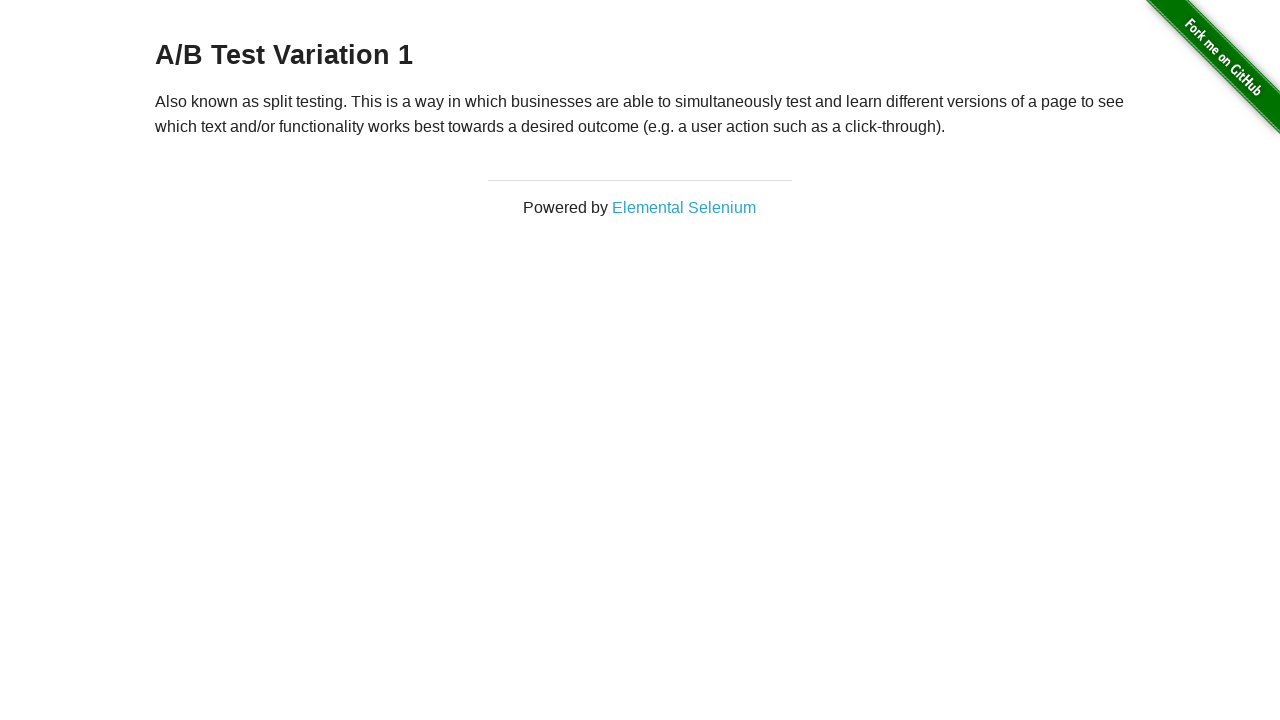

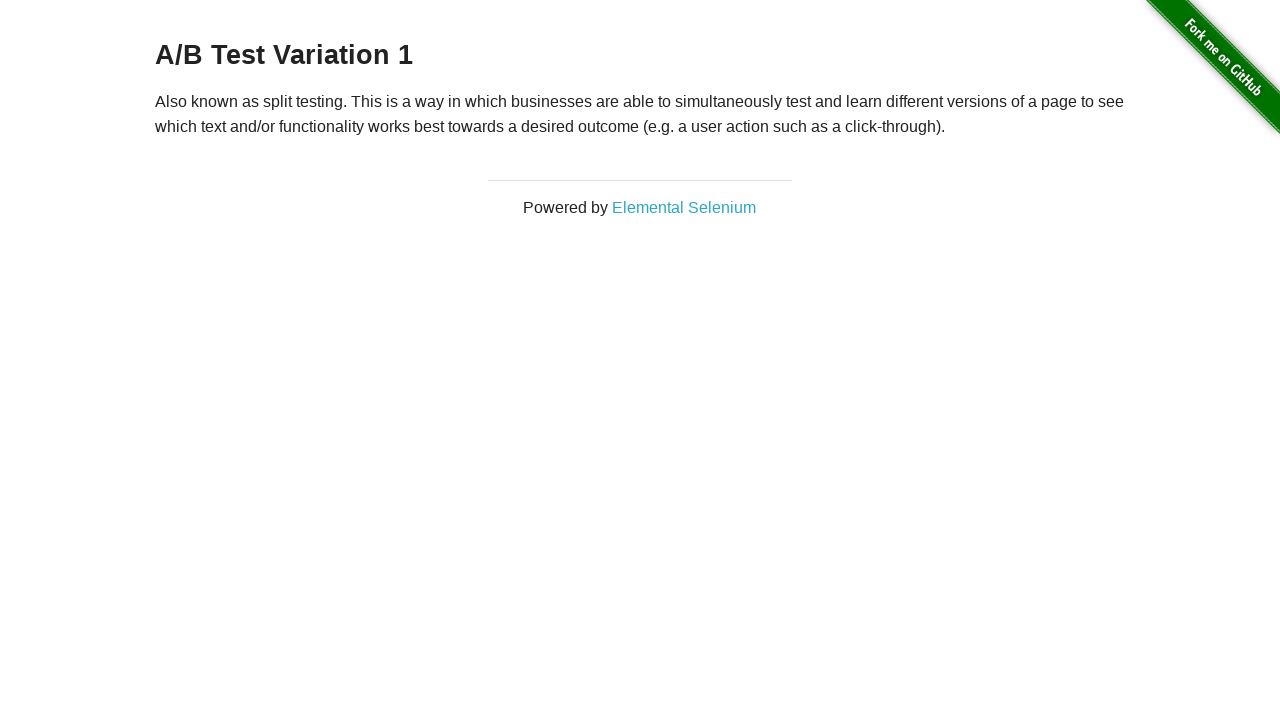